Tests date input field by entering a date and verifying the value is correctly set

Starting URL: https://www.selenium.dev/selenium/web/web-form.html

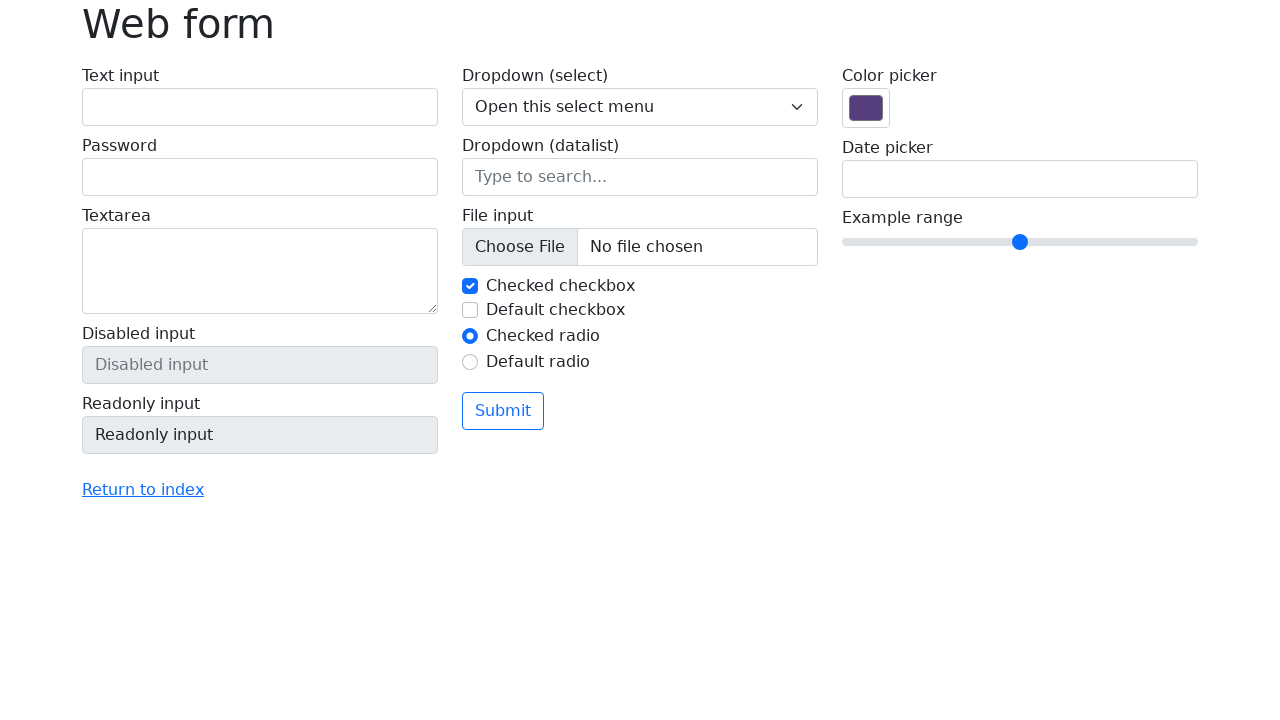

Navigated to web form page
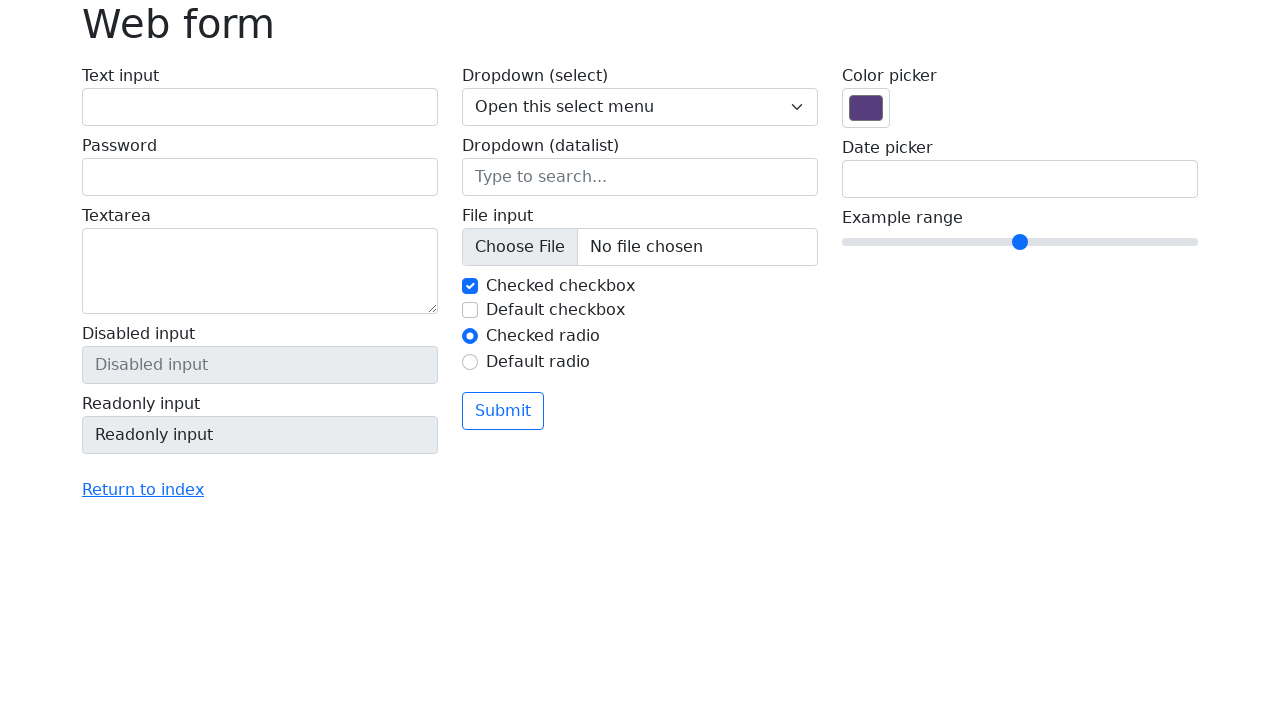

Filled date input field with 2025-07-22 on input[name='my-date']
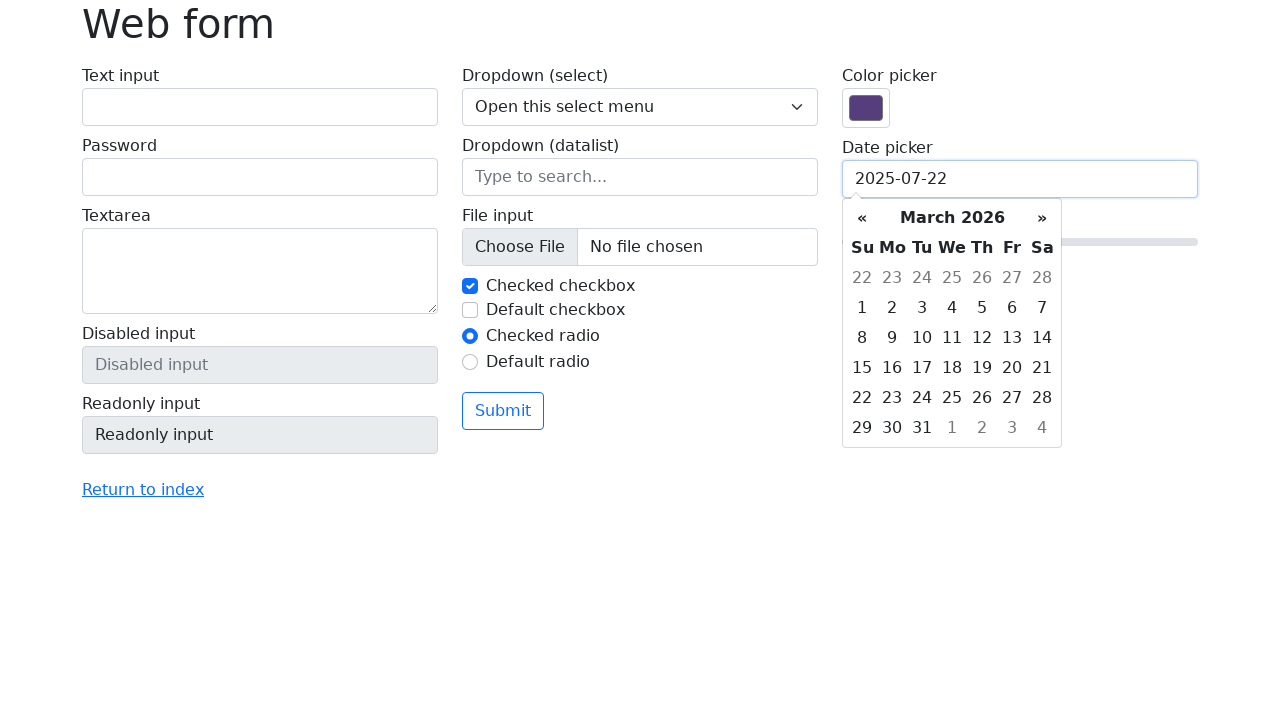

Verified date input value is correctly set to 2025-07-22
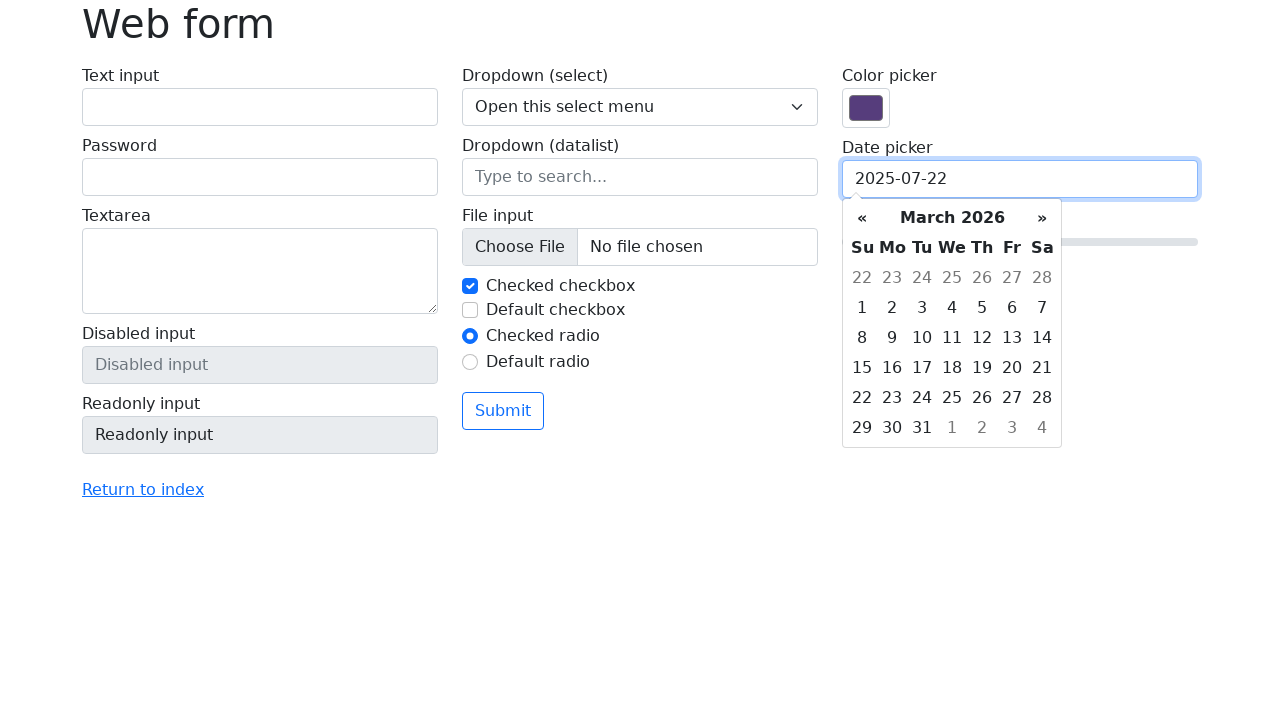

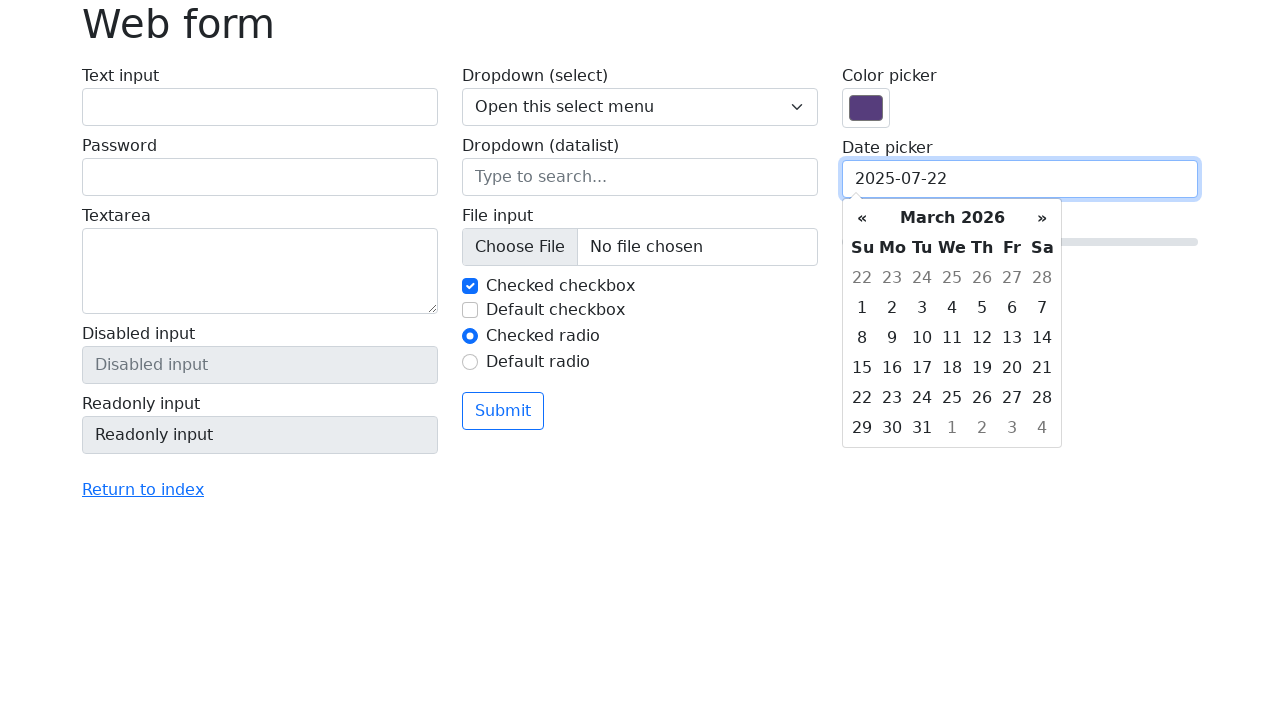